Verifies that all 4 benefit images on the Home Page are visible/displayed

Starting URL: https://jdi-framework.github.io/tests

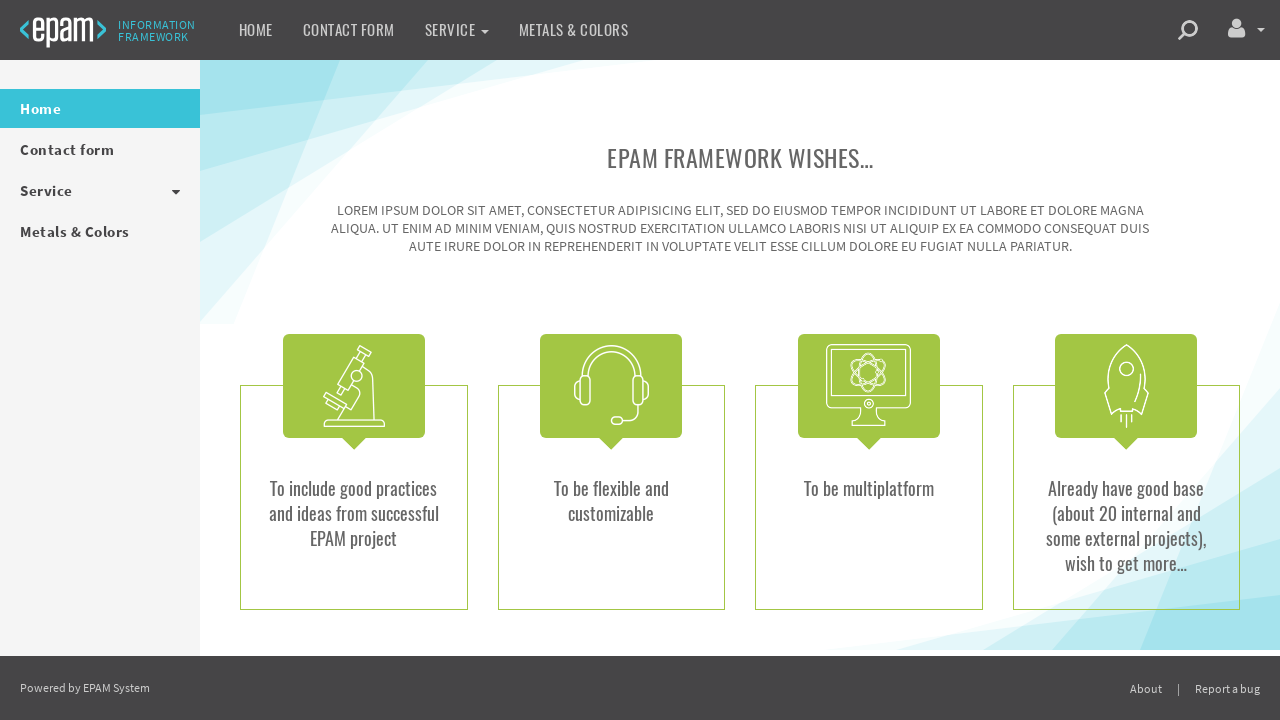

Navigated to Home Page at https://jdi-framework.github.io/tests
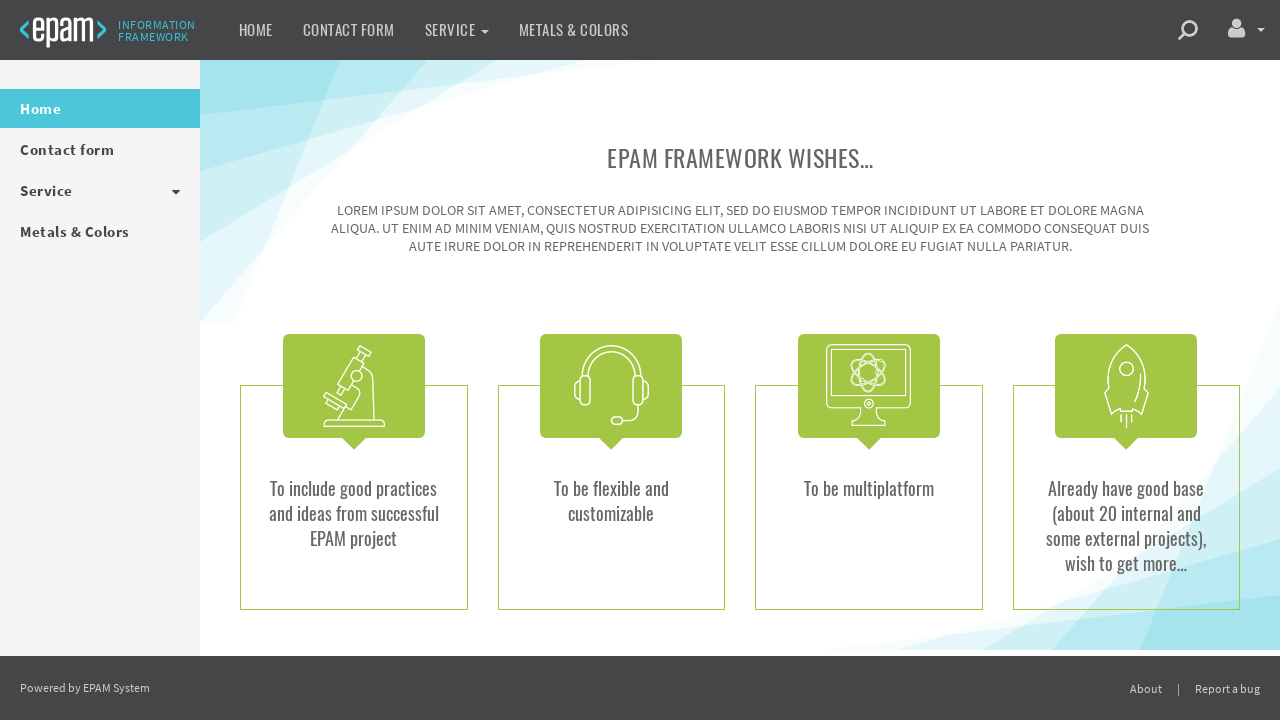

Benefit icon elements loaded and are present in DOM
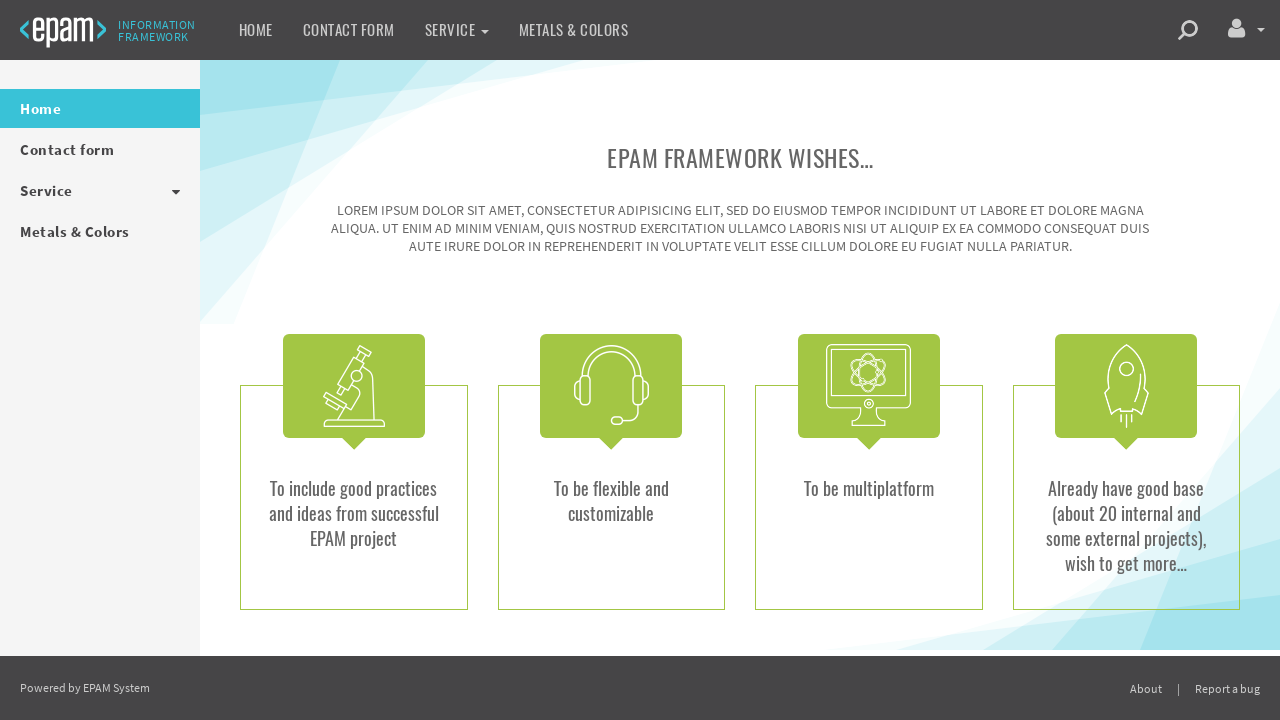

Verified benefit image 1 of 4 is visible and displayed
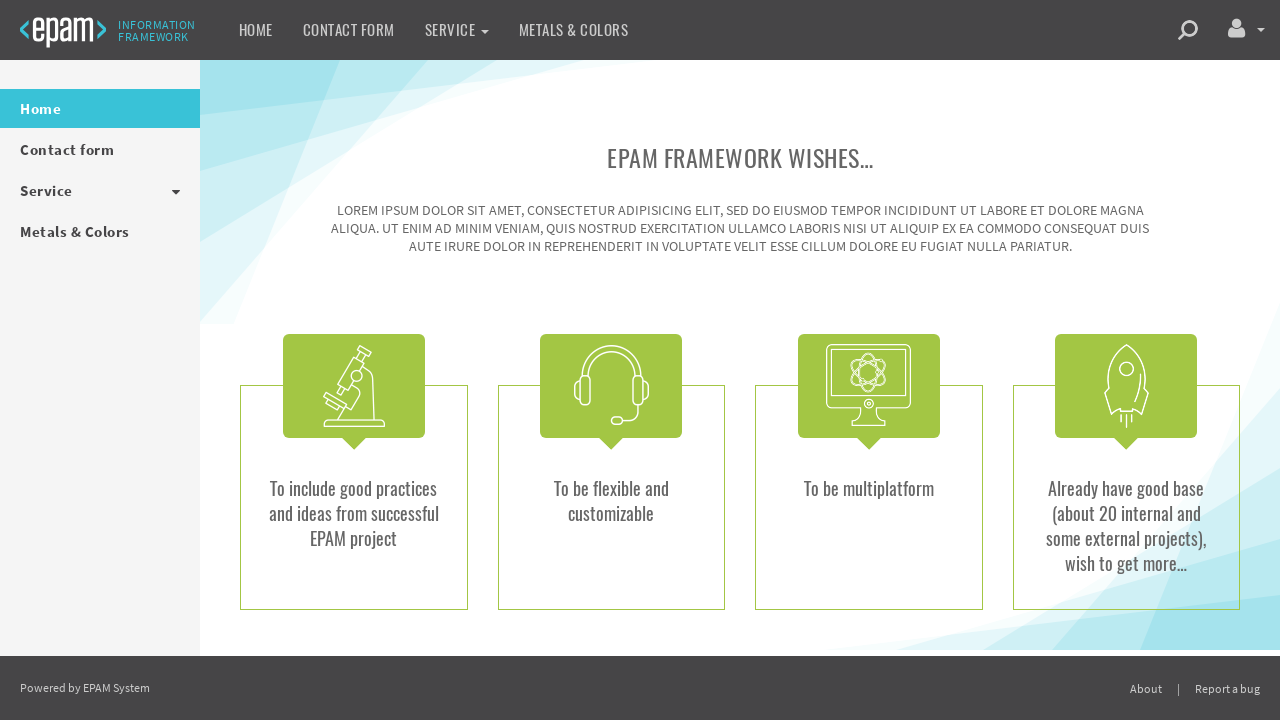

Verified benefit image 2 of 4 is visible and displayed
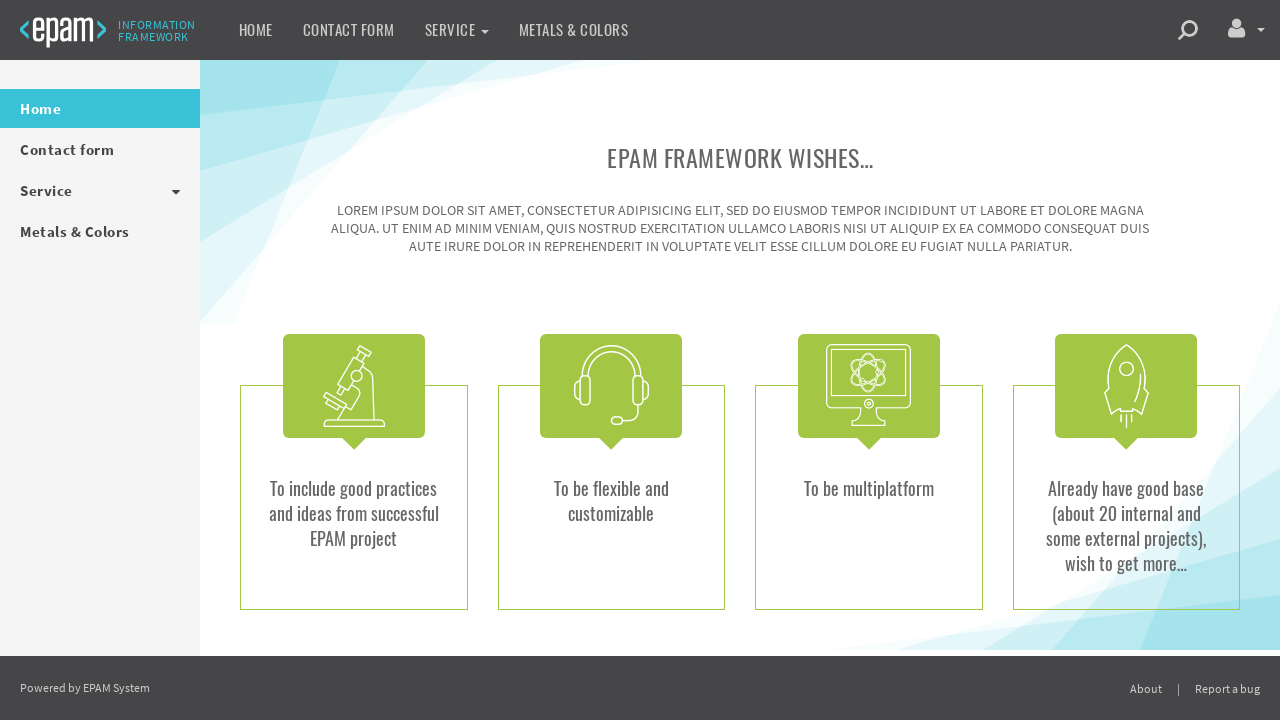

Verified benefit image 3 of 4 is visible and displayed
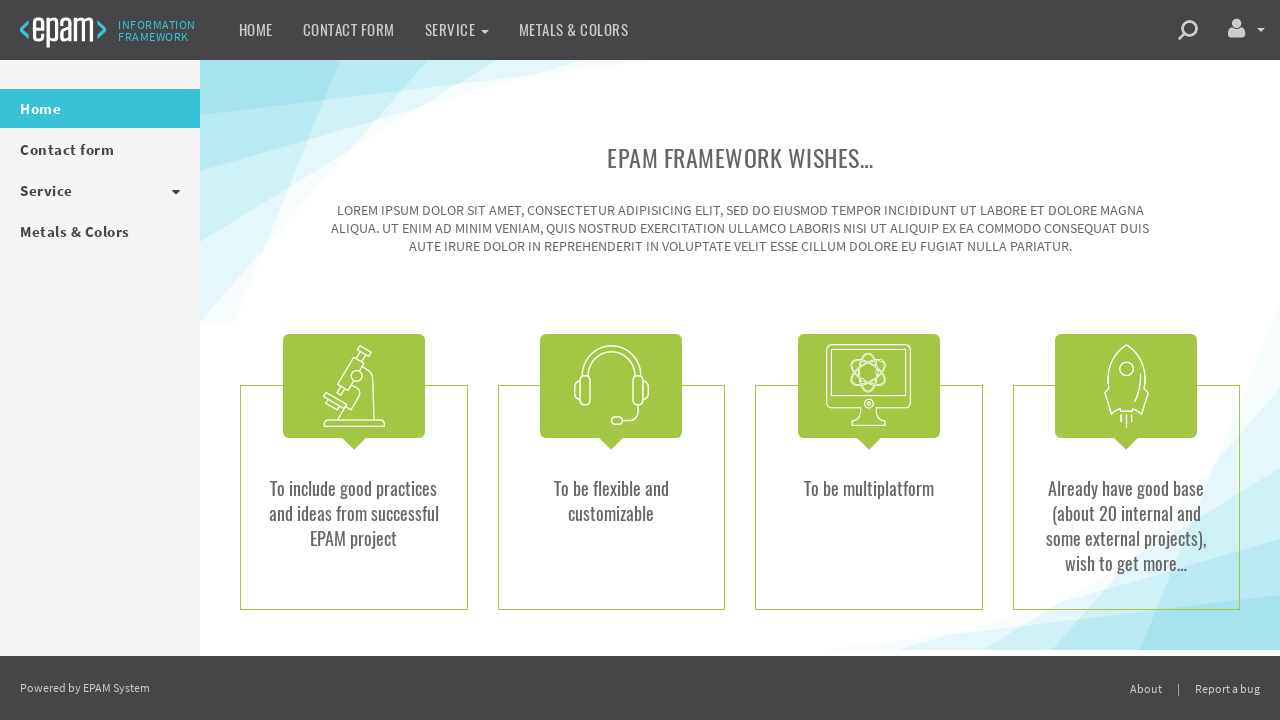

Verified benefit image 4 of 4 is visible and displayed
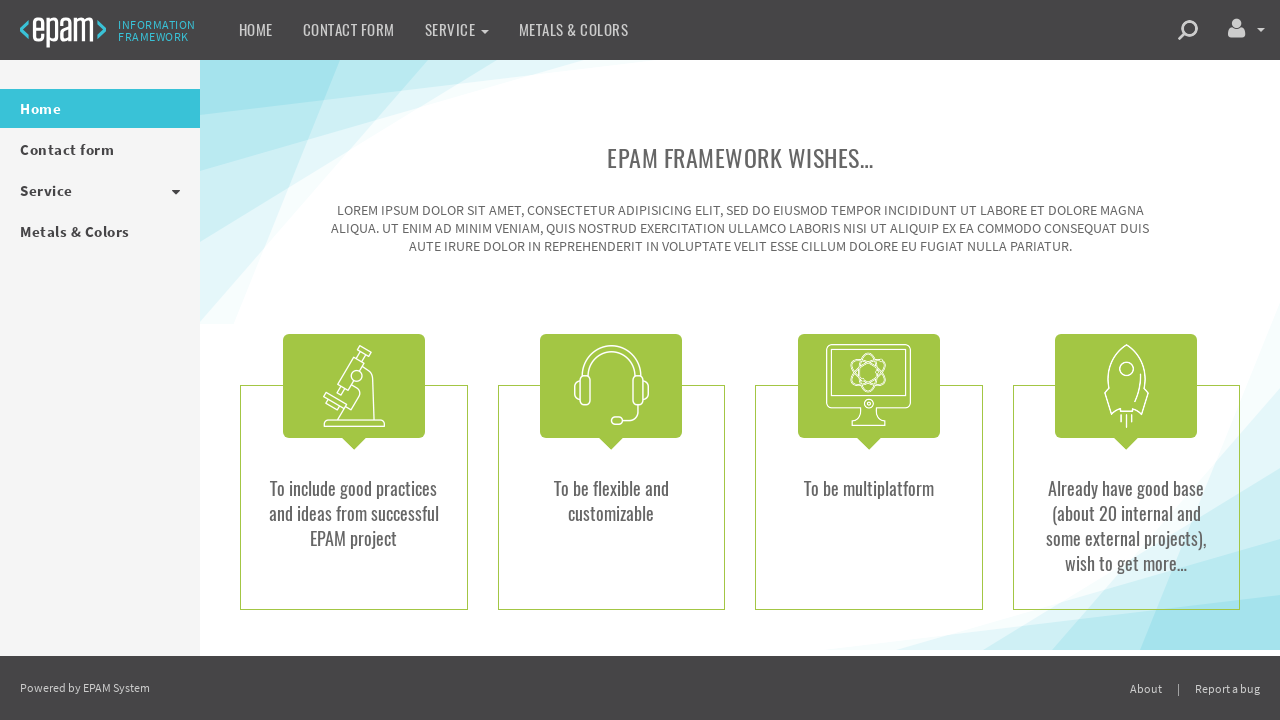

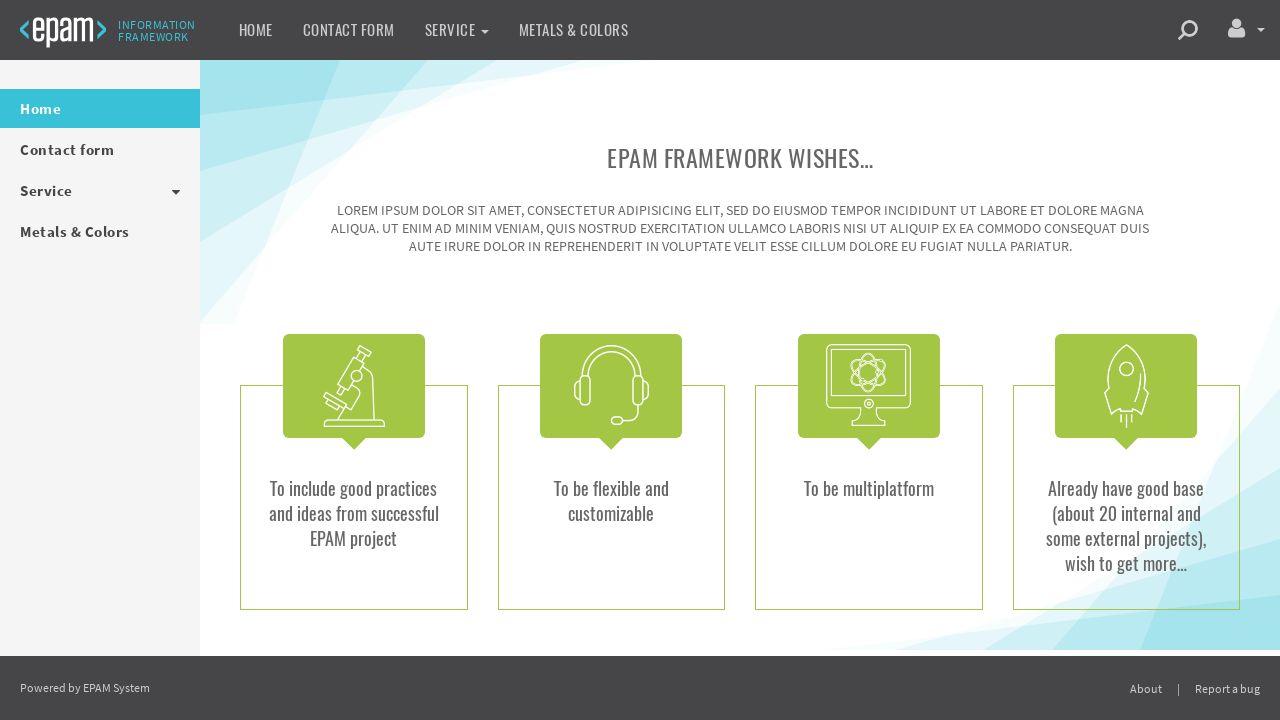